Tests number input field by pressing arrow down key and verifying the value changes to -1

Starting URL: http://the-internet.herokuapp.com/inputs

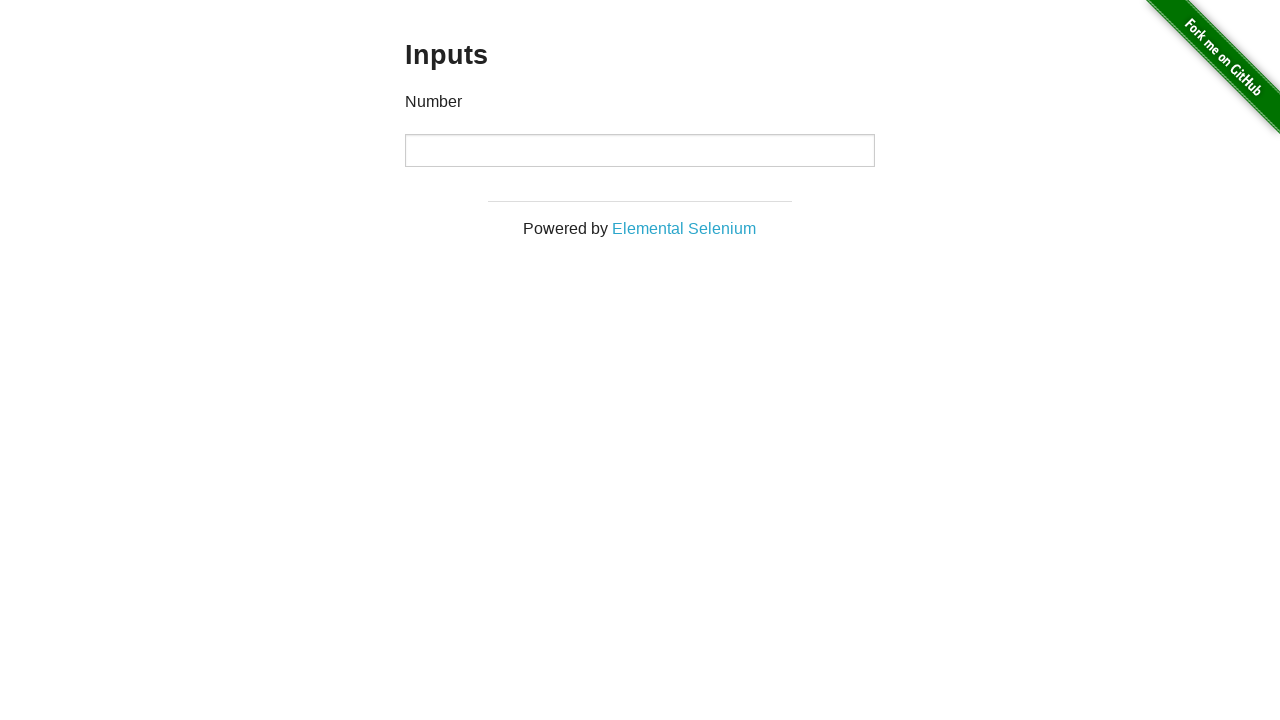

Navigated to the-internet.herokuapp.com/inputs
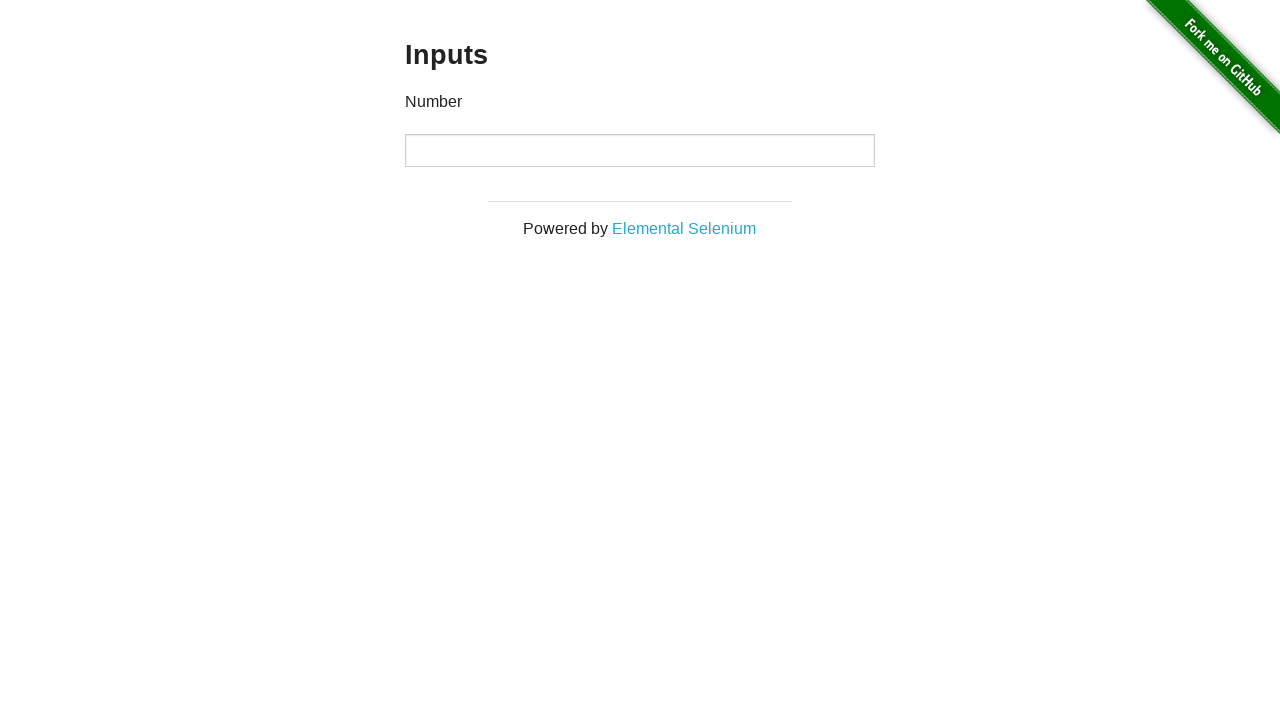

Located number input field
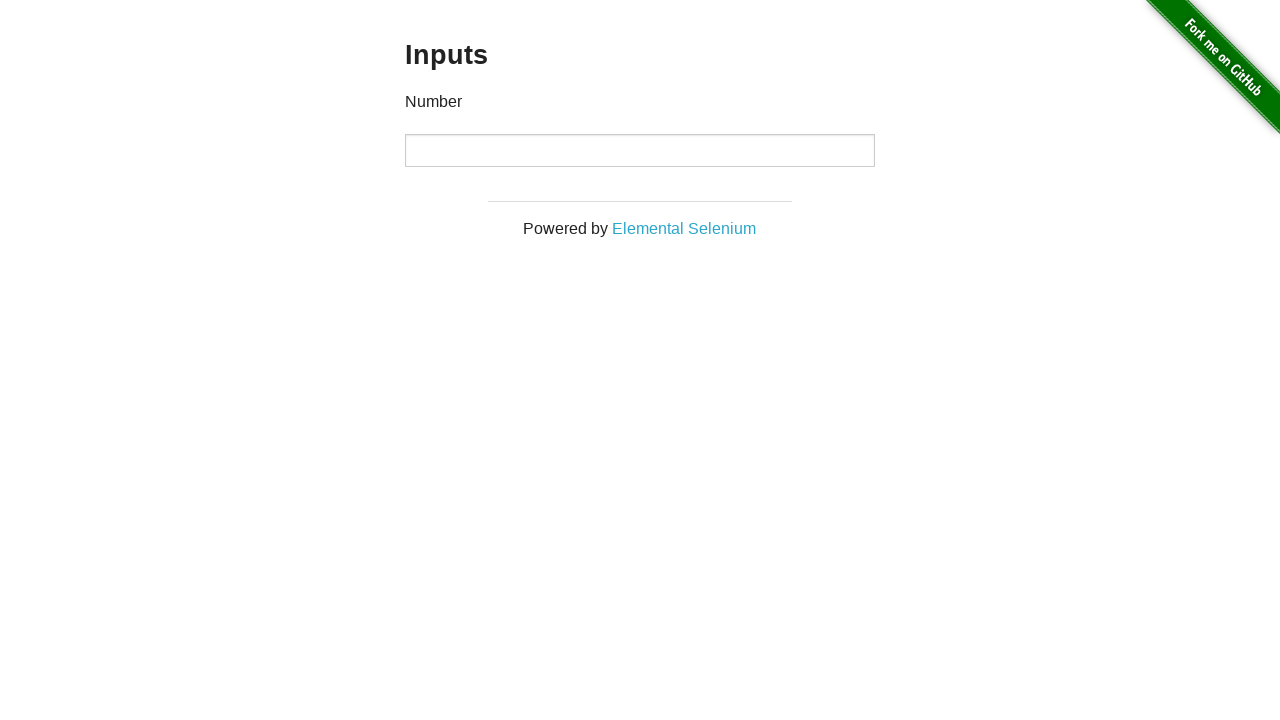

Pressed ArrowDown key in number input field on input[type='number']
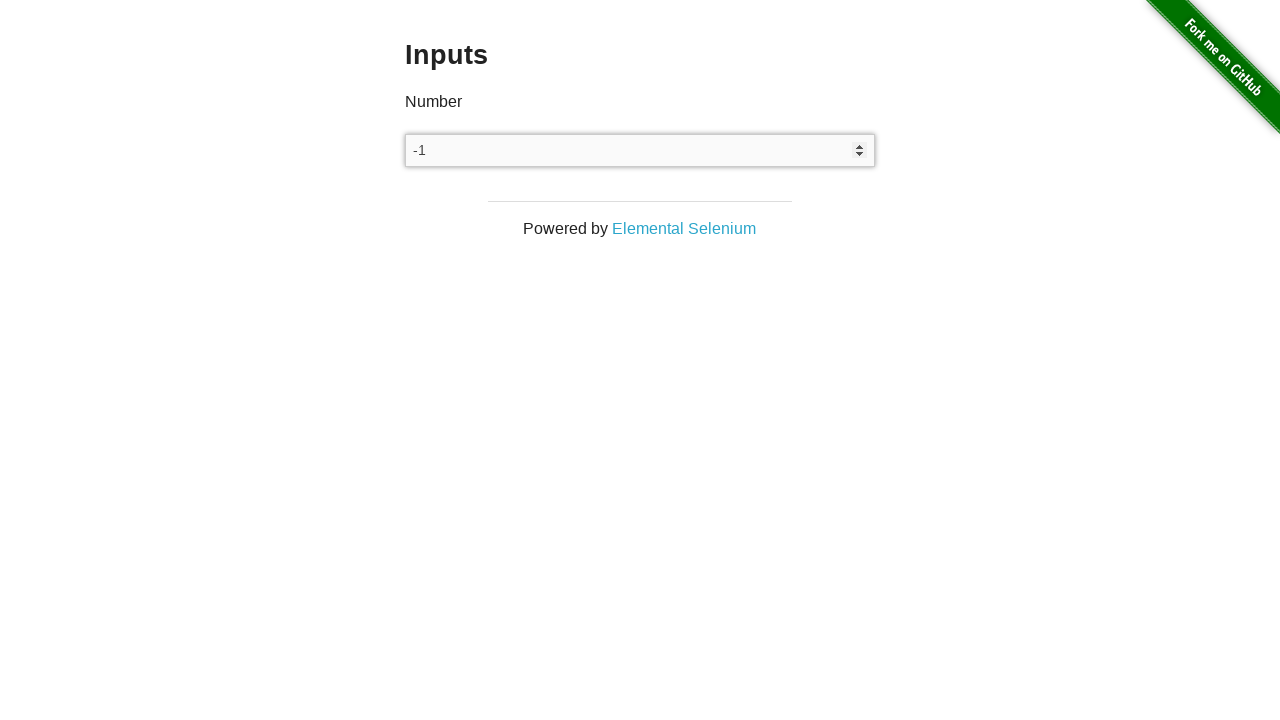

Verified input field value changed to -1
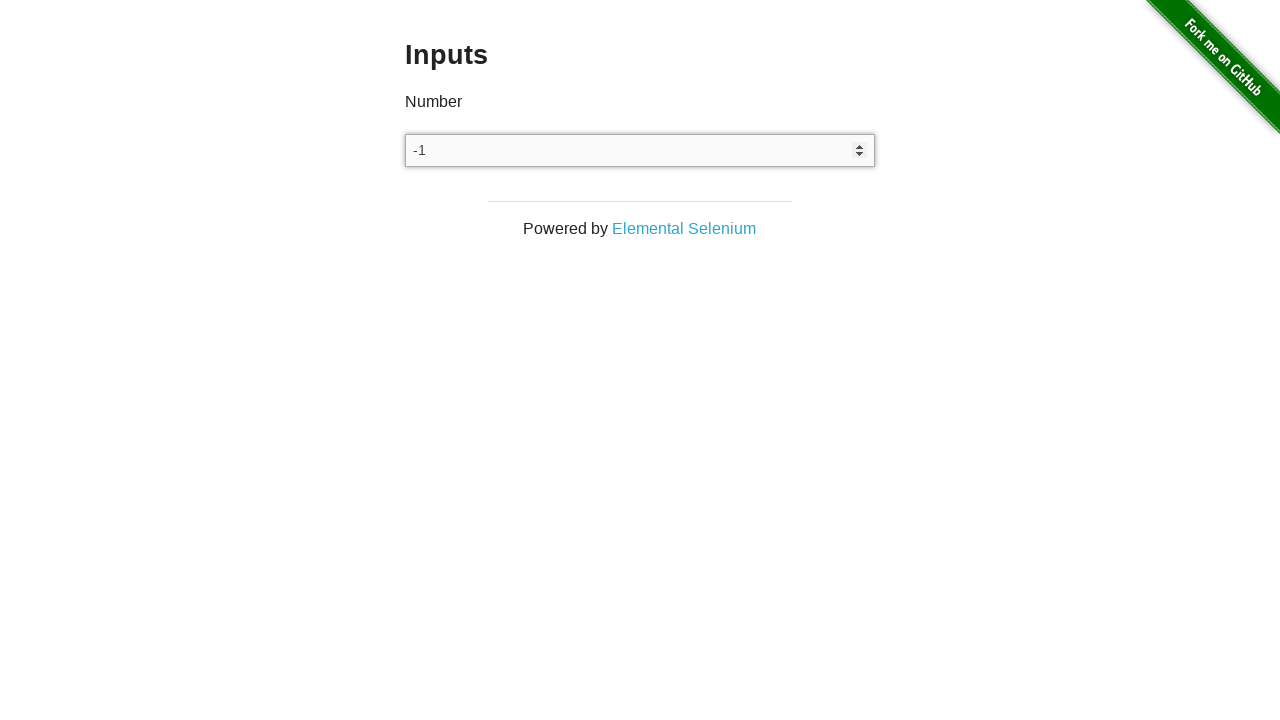

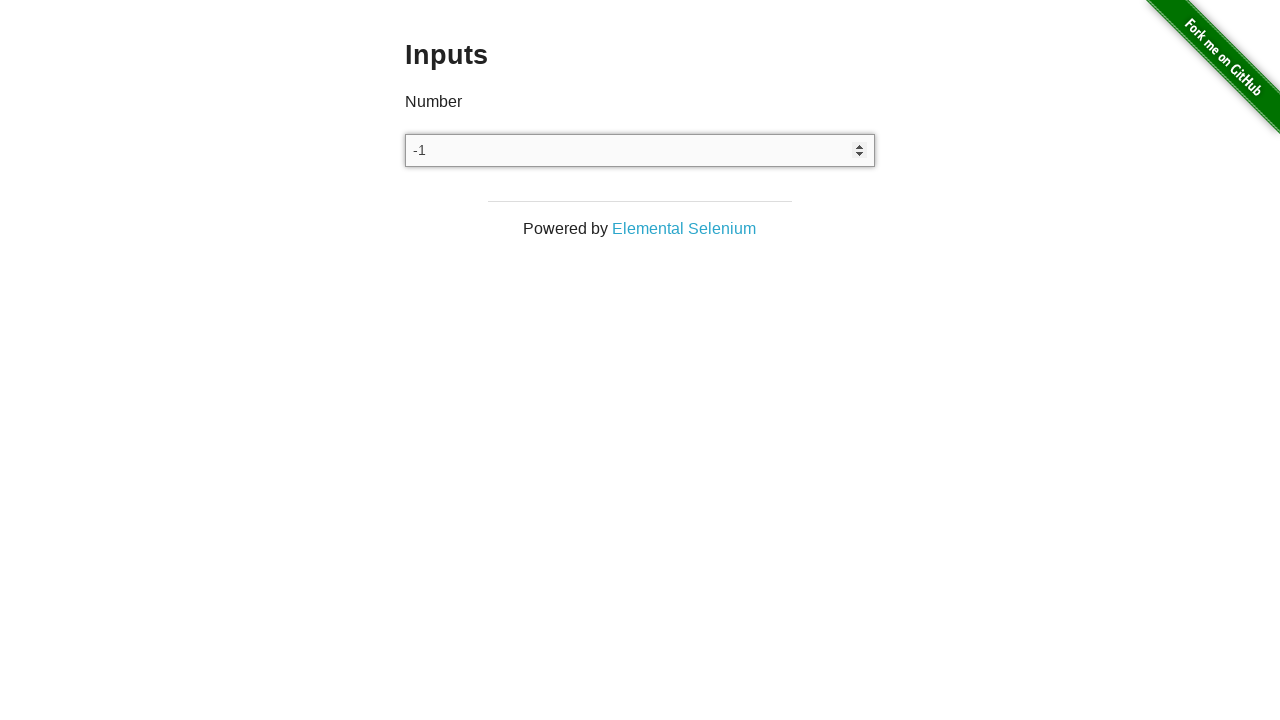